Tests the Click Me button on DemoQA buttons page by clicking it and verifying the "dynamic click" message appears while the "double click" message does not.

Starting URL: https://demoqa.com/elements

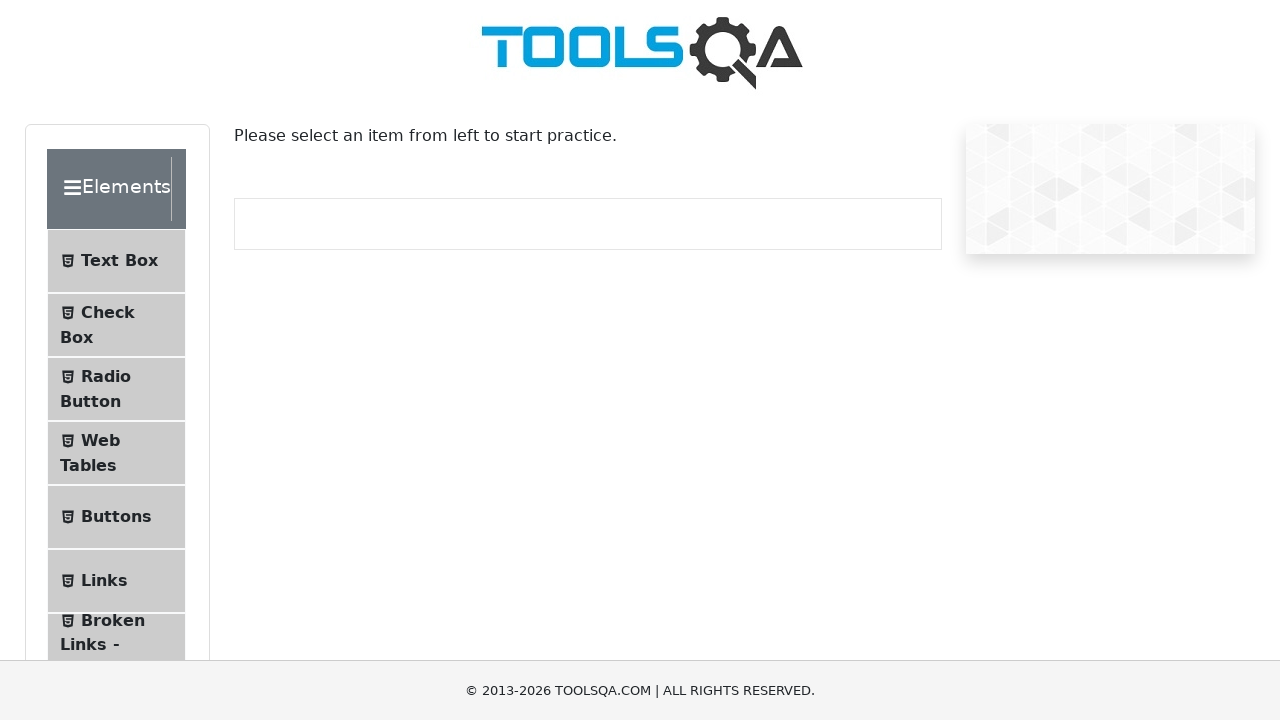

Clicked Buttons menu item in sidebar at (116, 517) on li:has-text('Buttons')
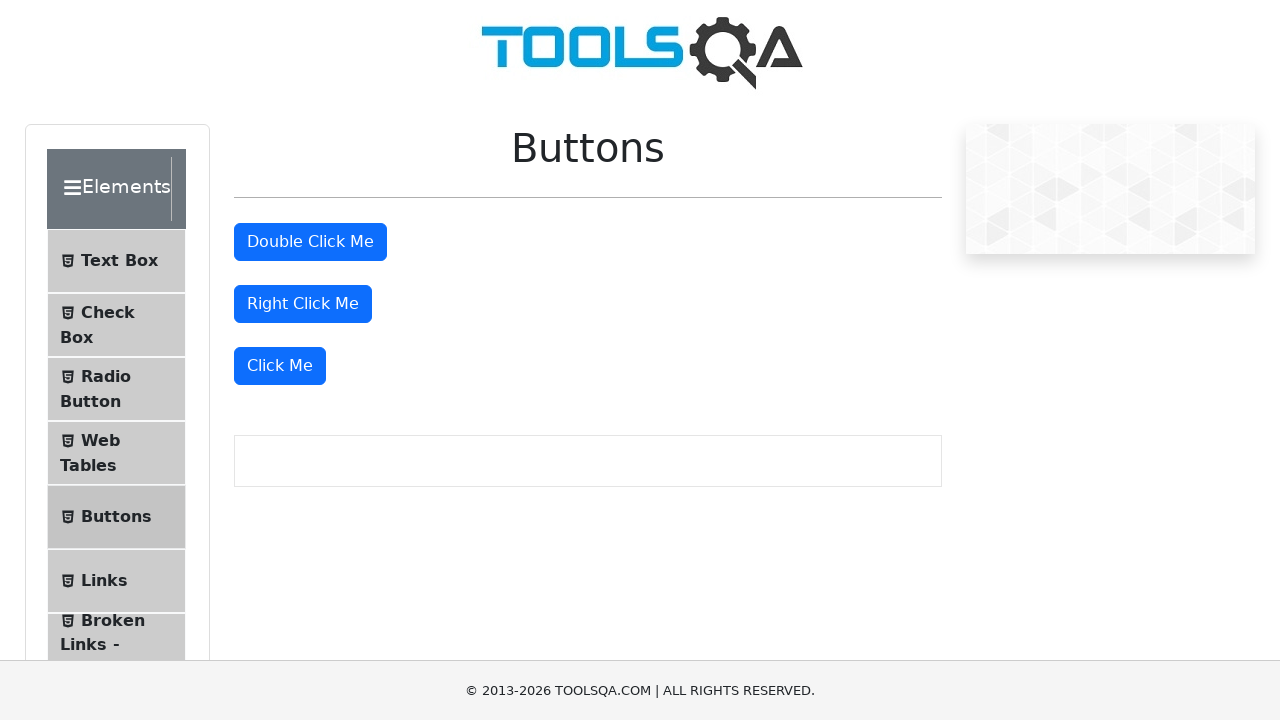

Buttons page loaded successfully
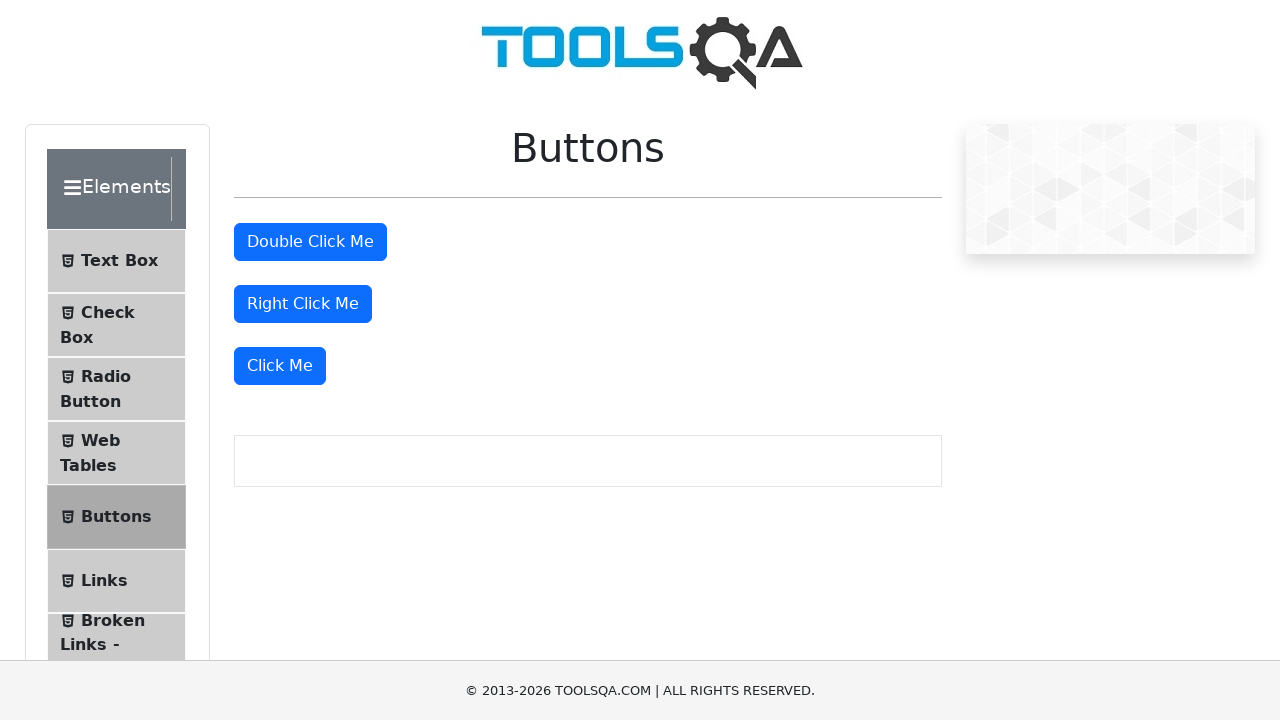

Clicked 'Click Me' button at (280, 366) on internal:role=button[name="Click Me"s]
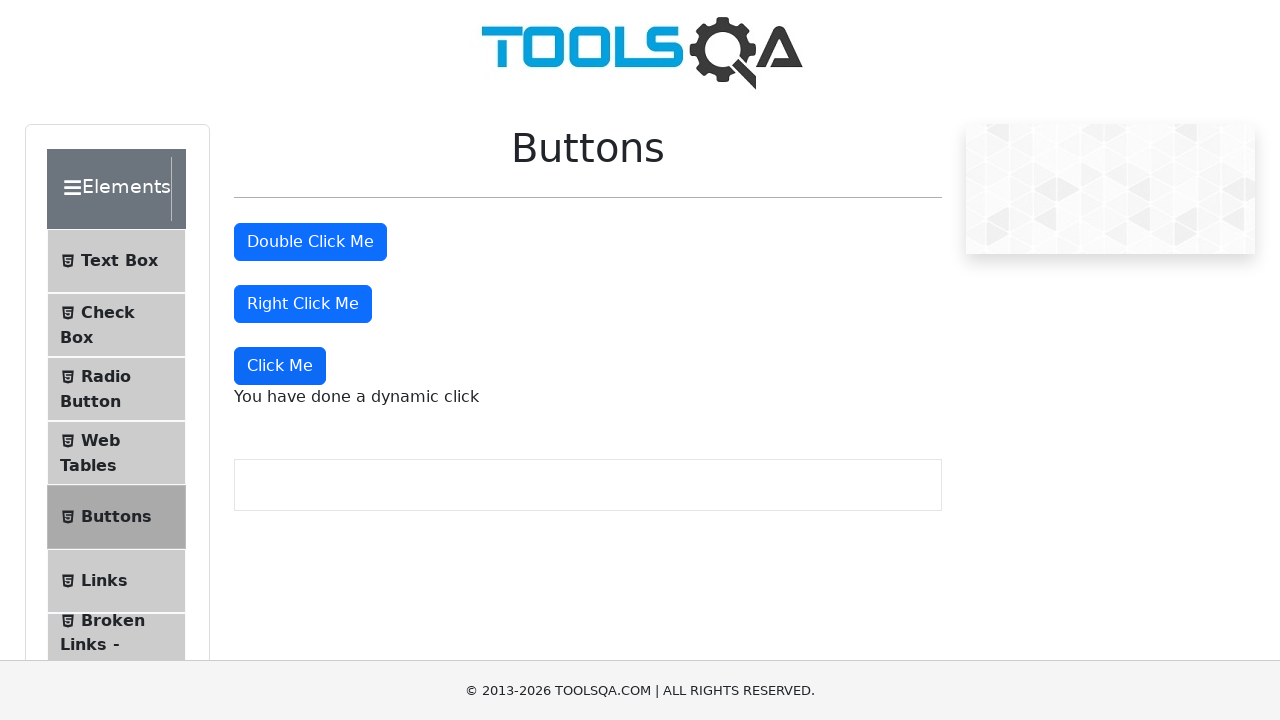

Verified 'You have done a dynamic click' message appeared
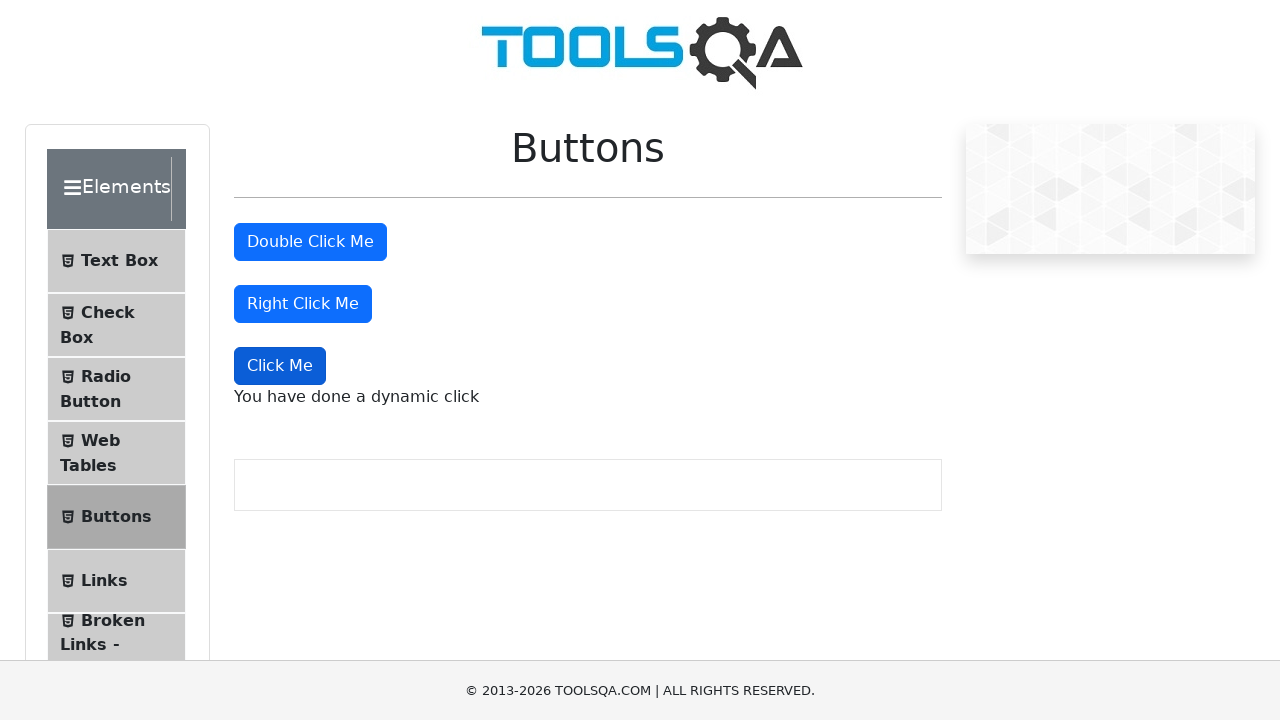

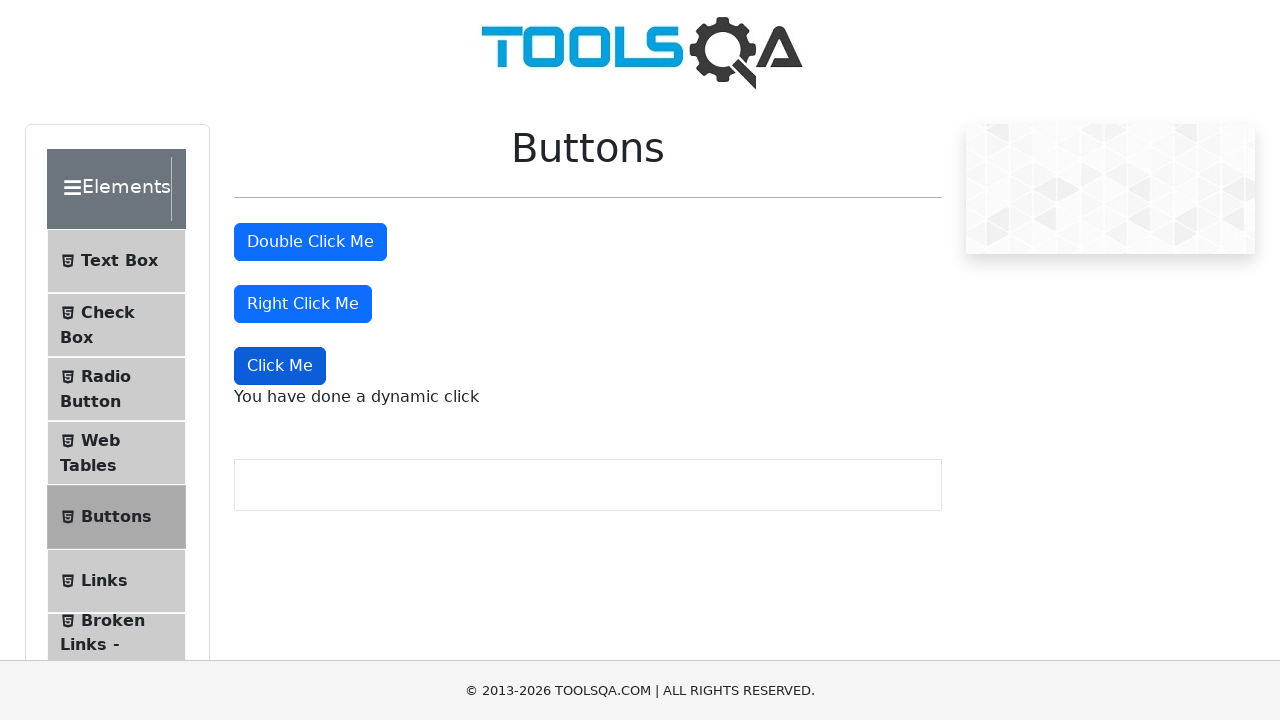